Navigates to FantasyPros NFL quarterback rankings page and verifies the rankings table loads with player data

Starting URL: https://www.fantasypros.com/nfl/rankings/qb.php

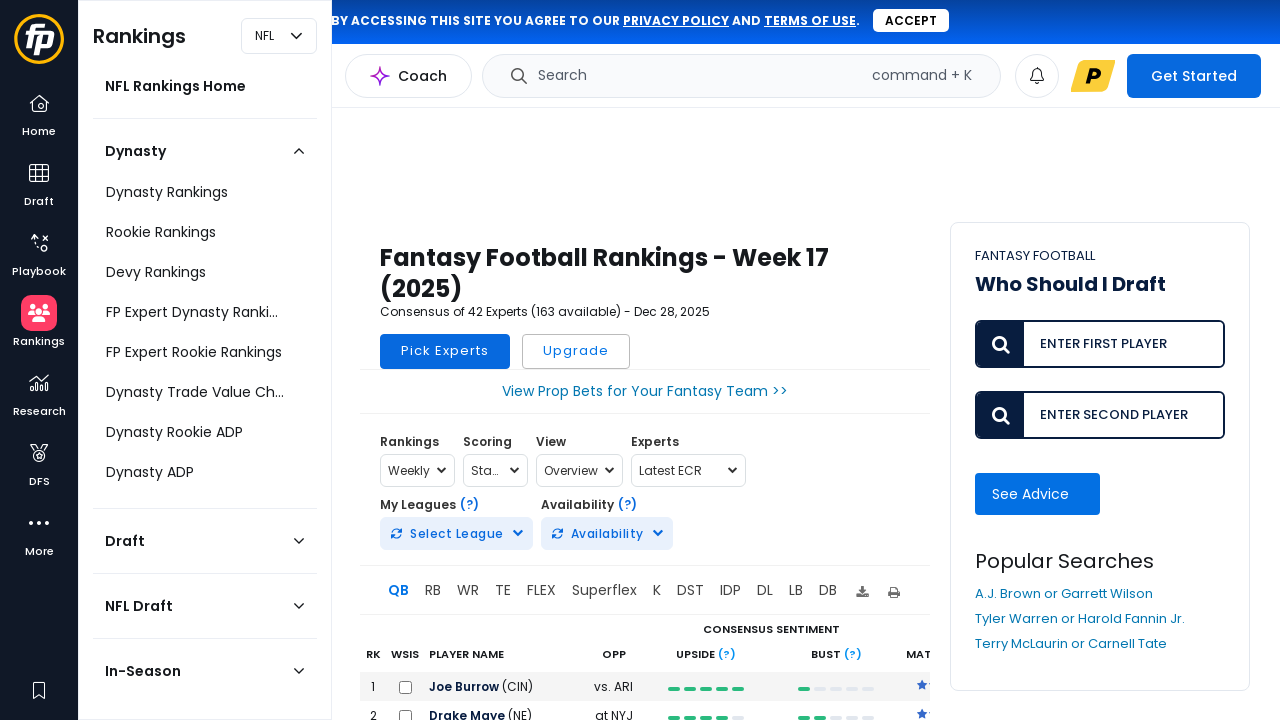

Navigated to FantasyPros NFL quarterback rankings page
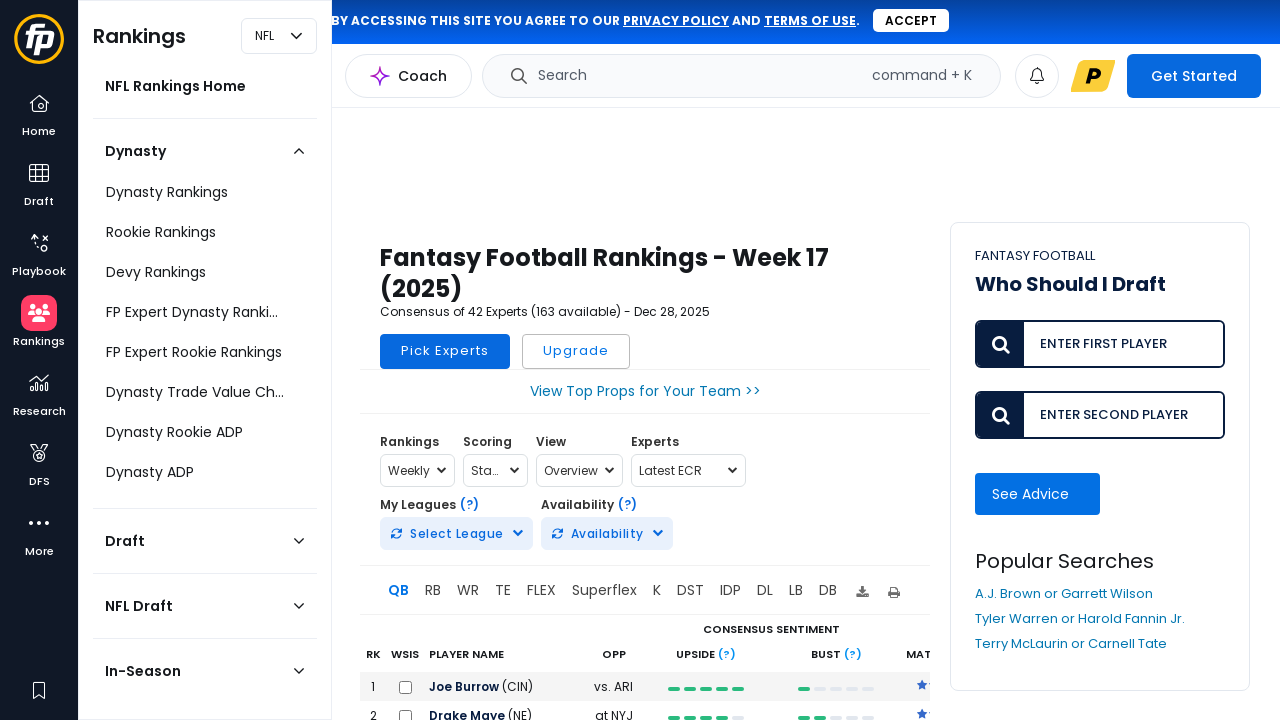

Rankings table body rows loaded
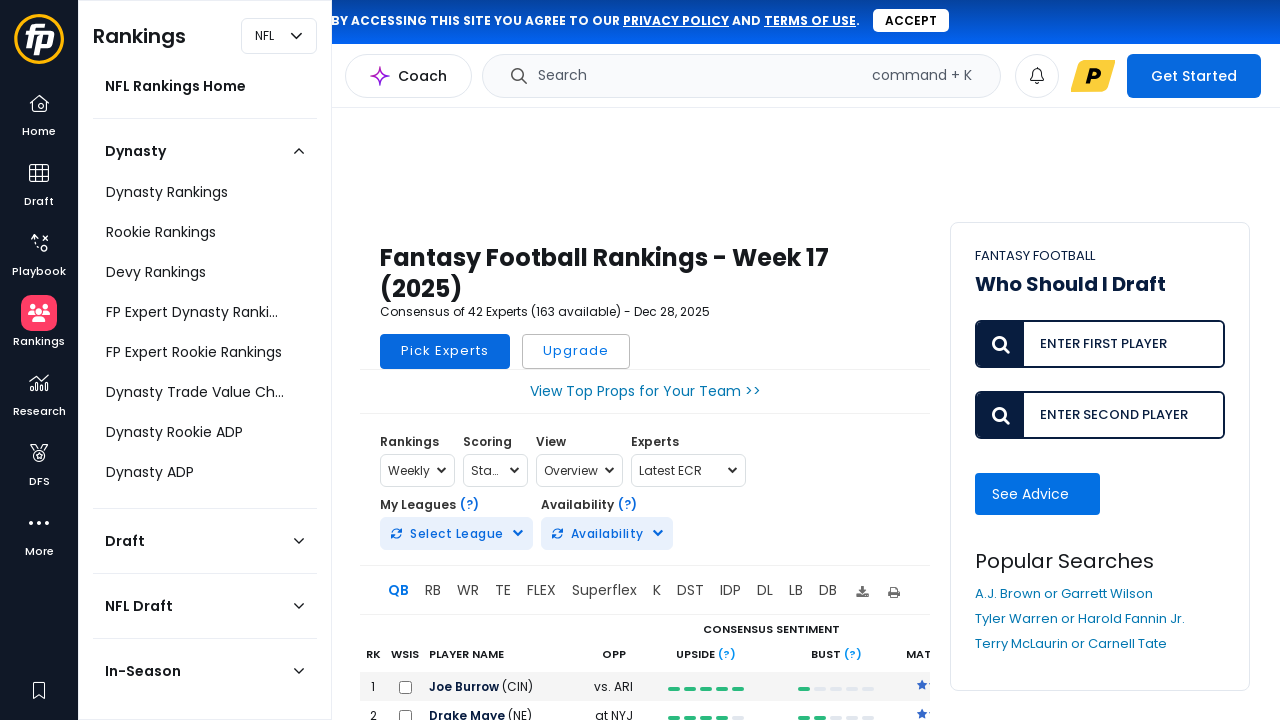

Verified table data cells are present with player rankings
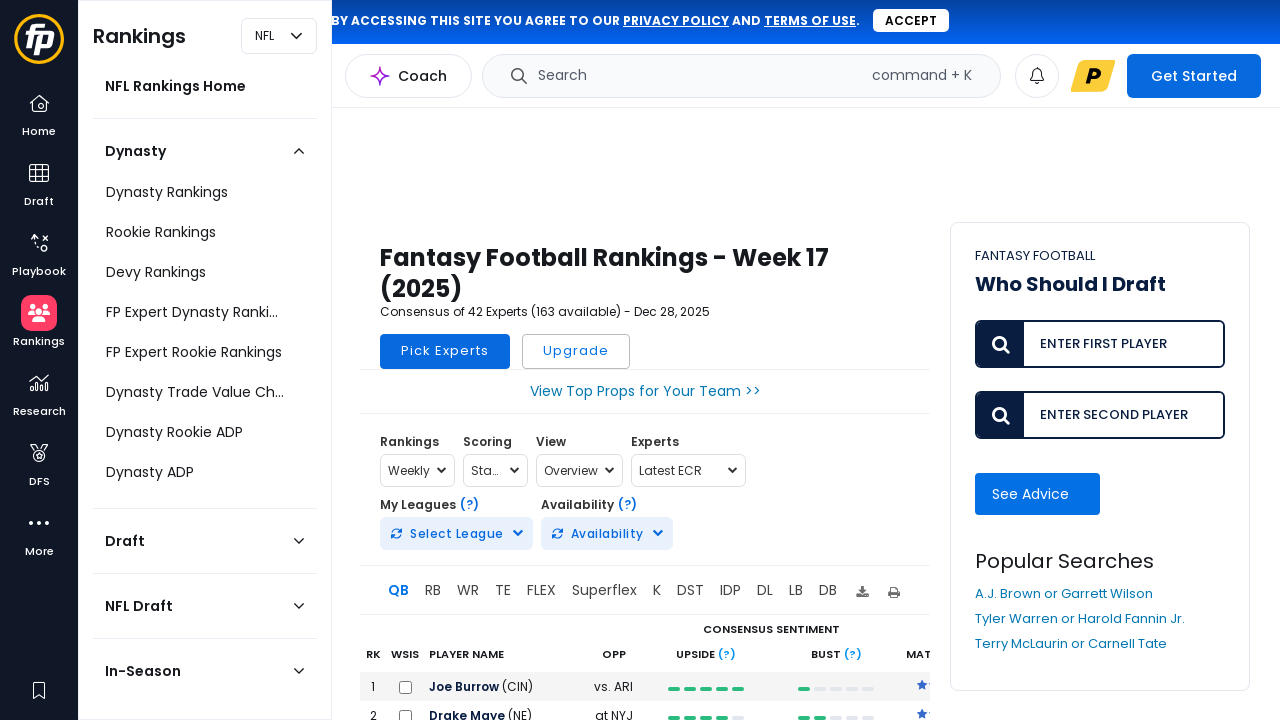

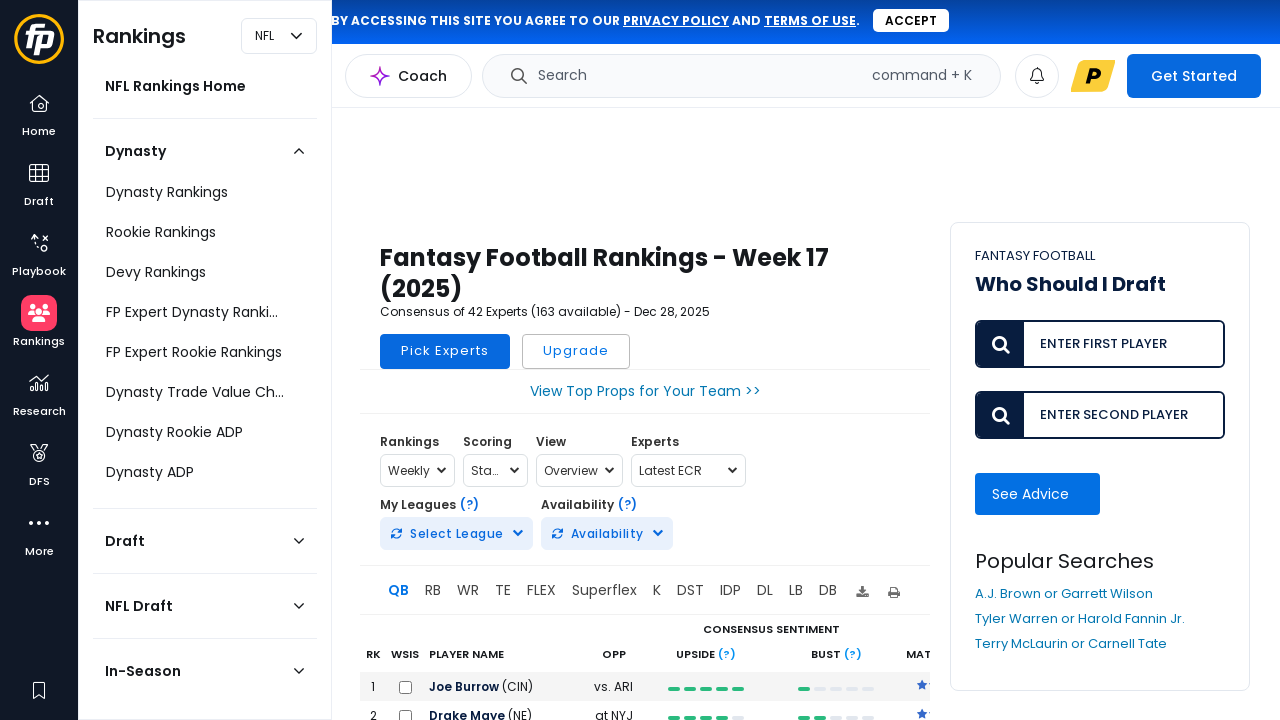